Tests interaction with an iframe on W3Schools by switching to the result iframe and clicking a button within it

Starting URL: https://www.w3schools.com/js/tryit.asp?filename=tryjs_intro_inner_html_quotes

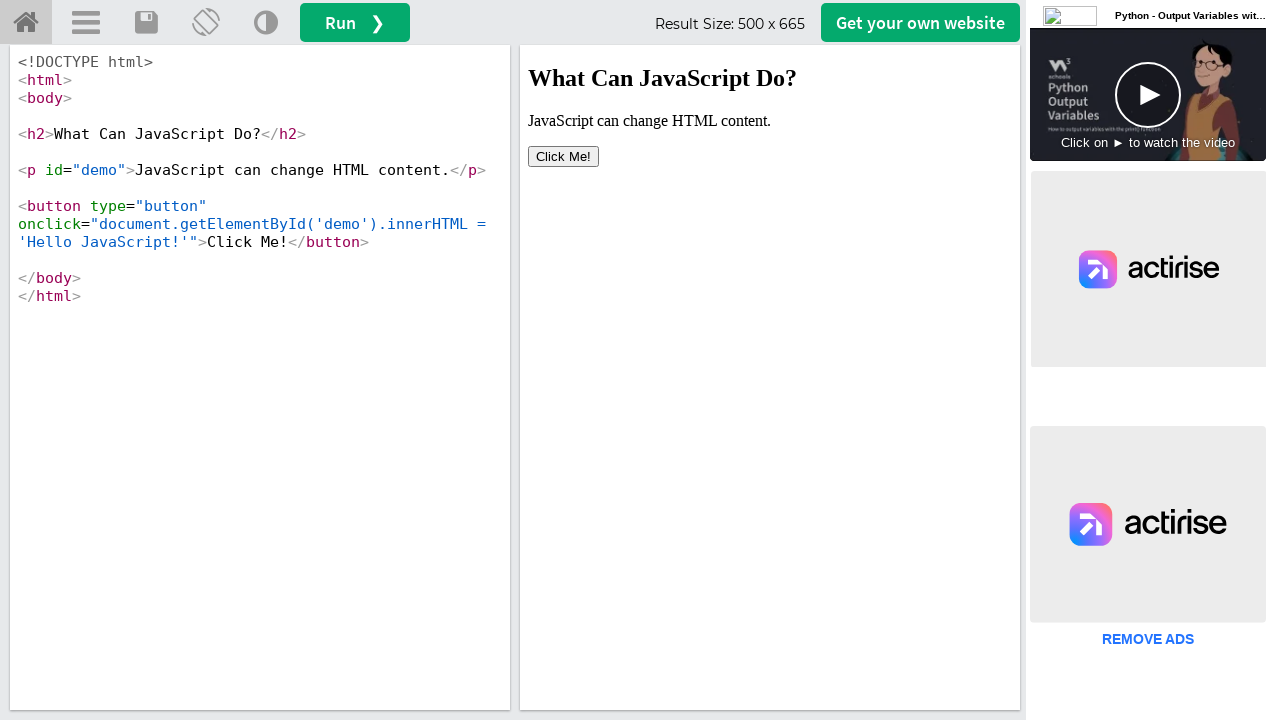

Waited 1000ms for page to load
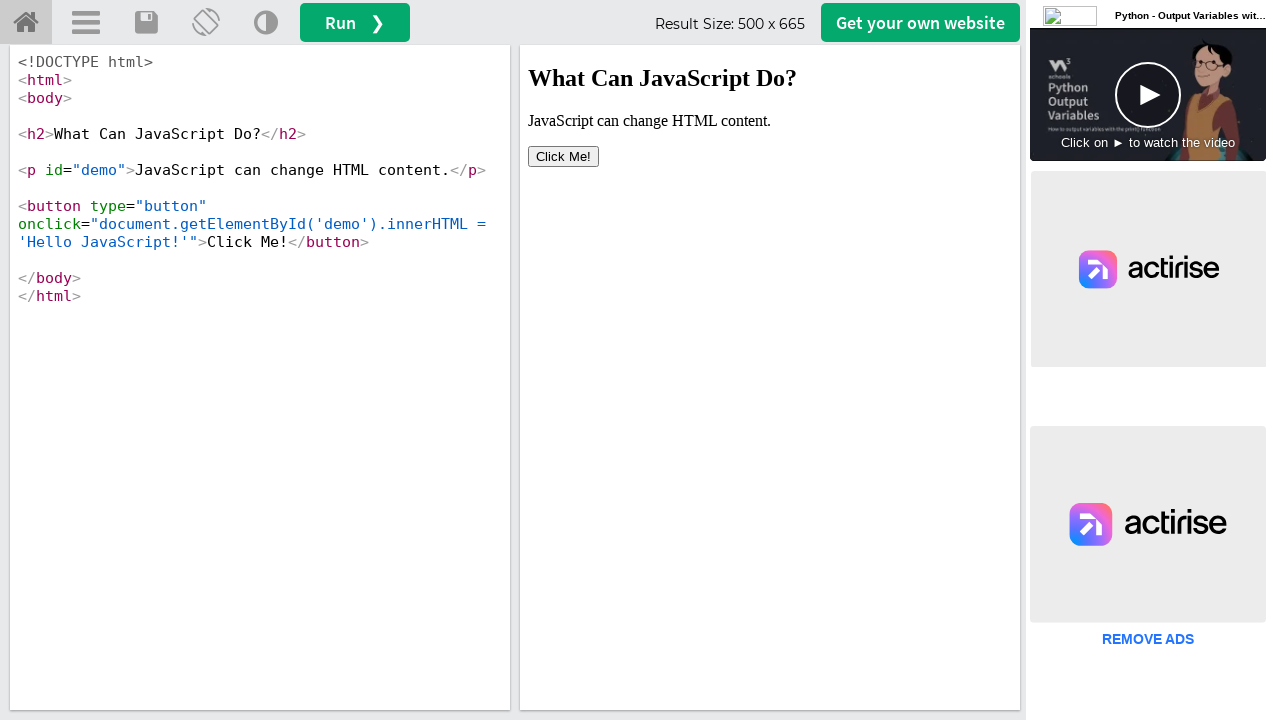

Located the first iframe on the page
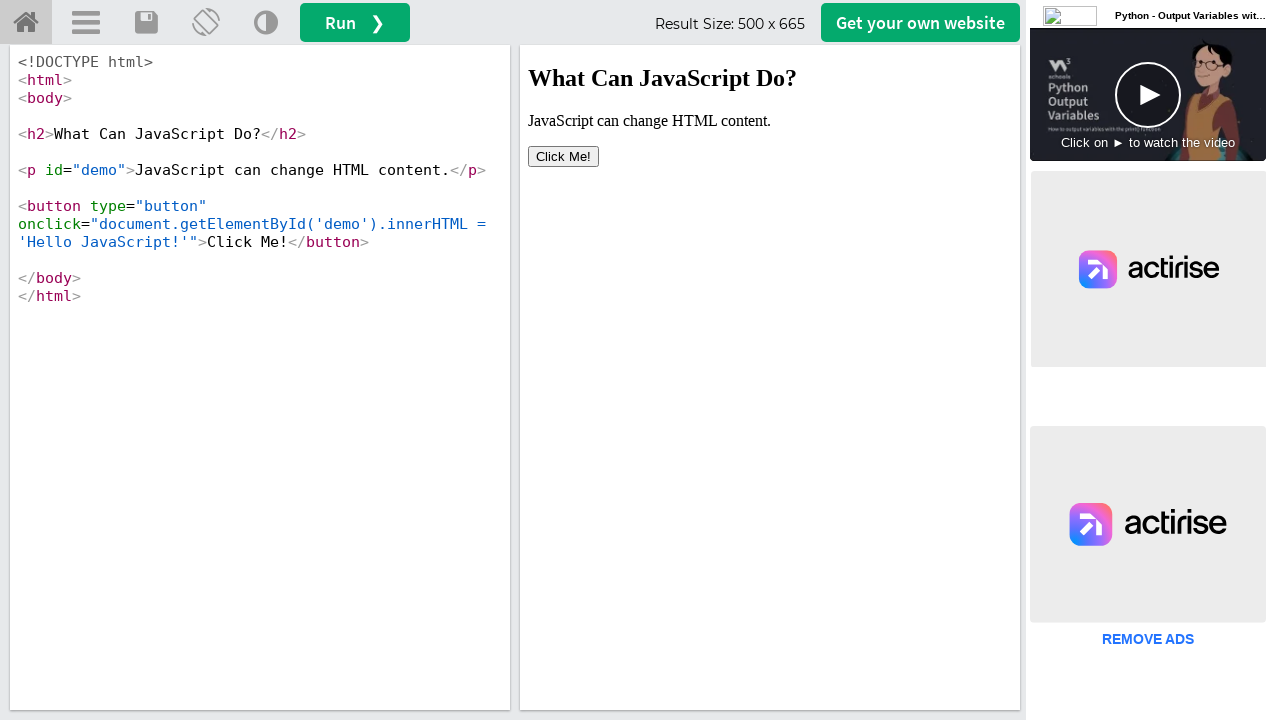

Clicked the button within the iframe at (564, 156) on iframe >> nth=0 >> internal:control=enter-frame >> button[type='button']
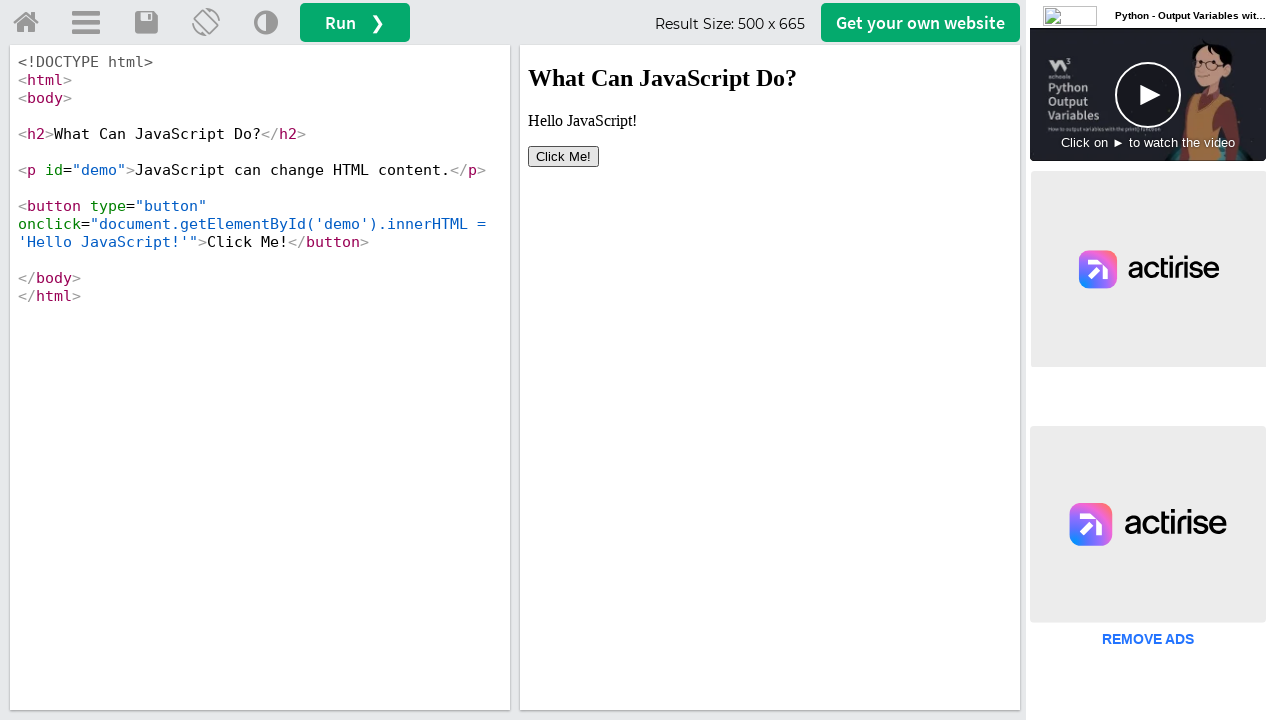

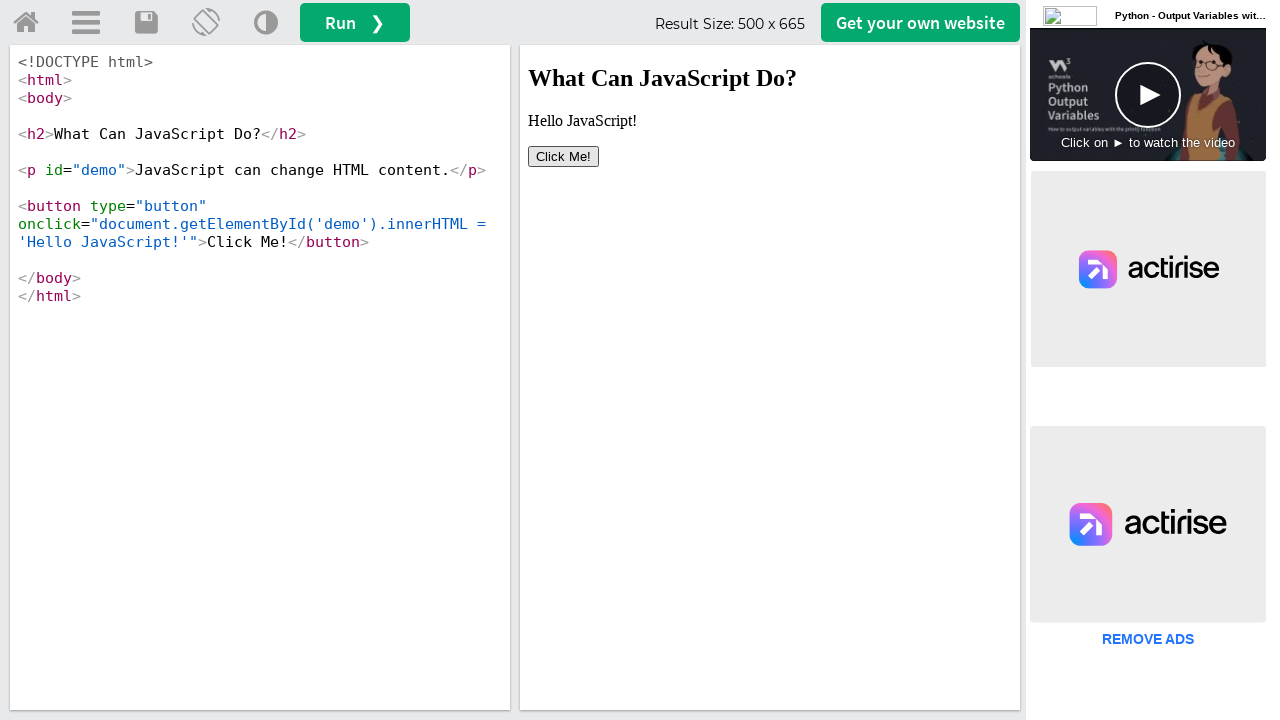